Navigates to OpenCart login page and fills the email field, then retrieves the entered value to verify it was properly filled

Starting URL: https://demo-opencart.com/index.php?route=account/login

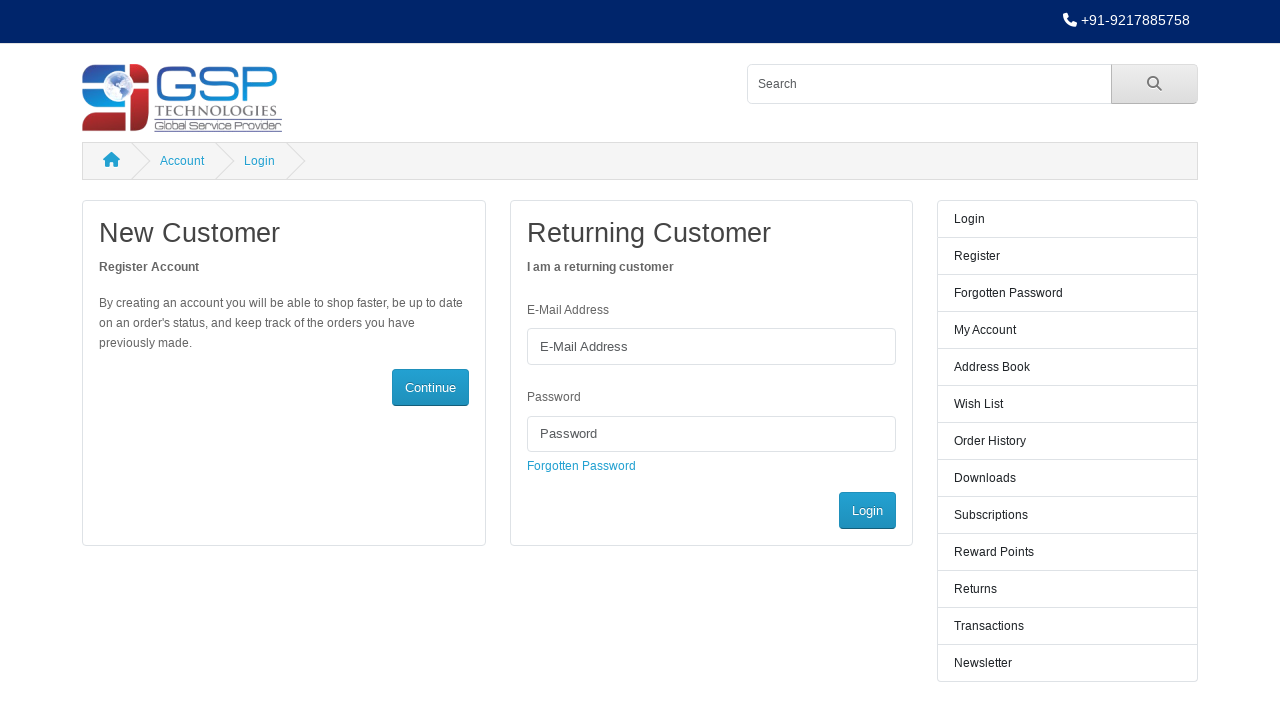

Filled email field with 'test@gmail.com' on #input-email
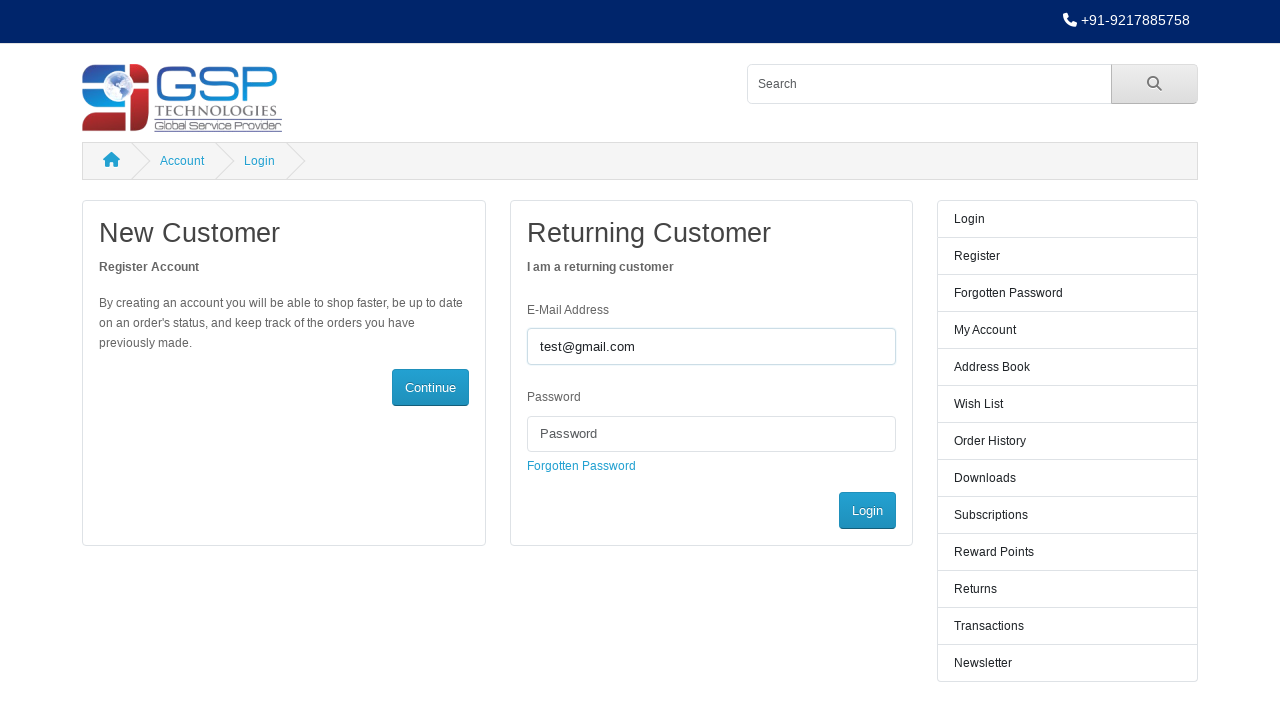

Retrieved email field value: 
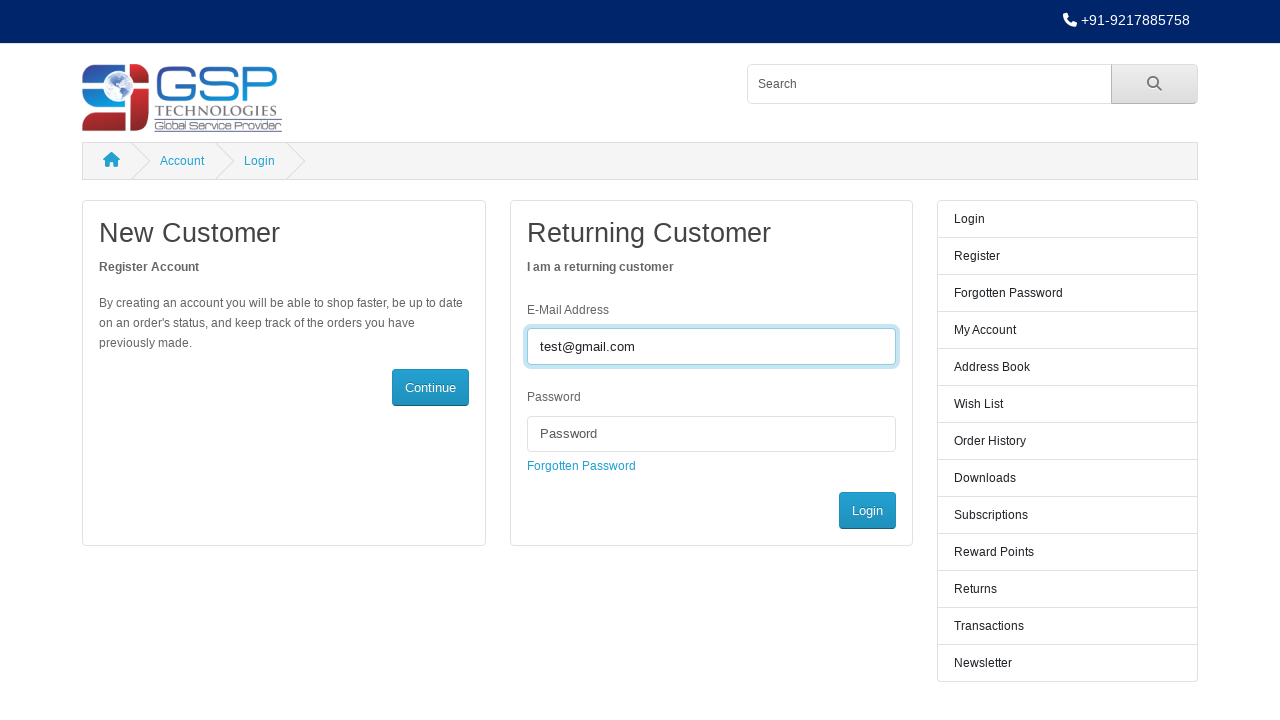

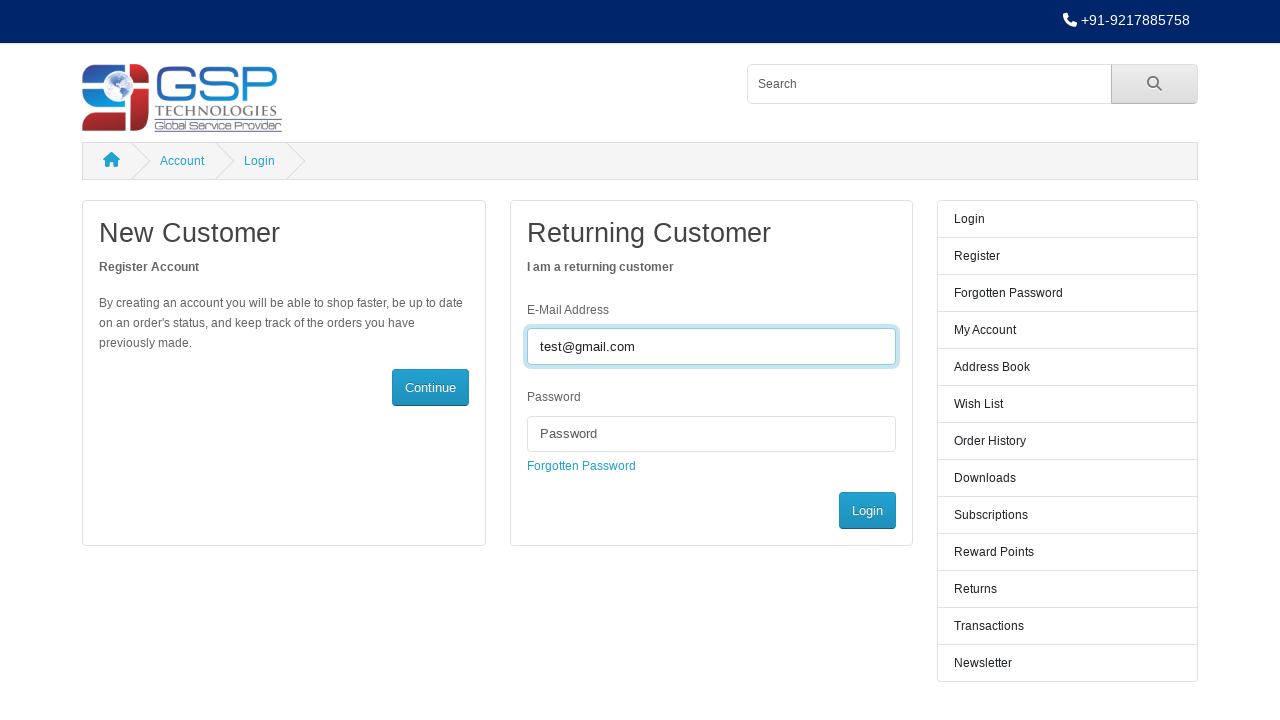